Tests infinite scroll functionality by repeatedly scrolling to the bottom of the page to trigger dynamic content loading

Starting URL: https://the-internet.herokuapp.com/infinite_scroll

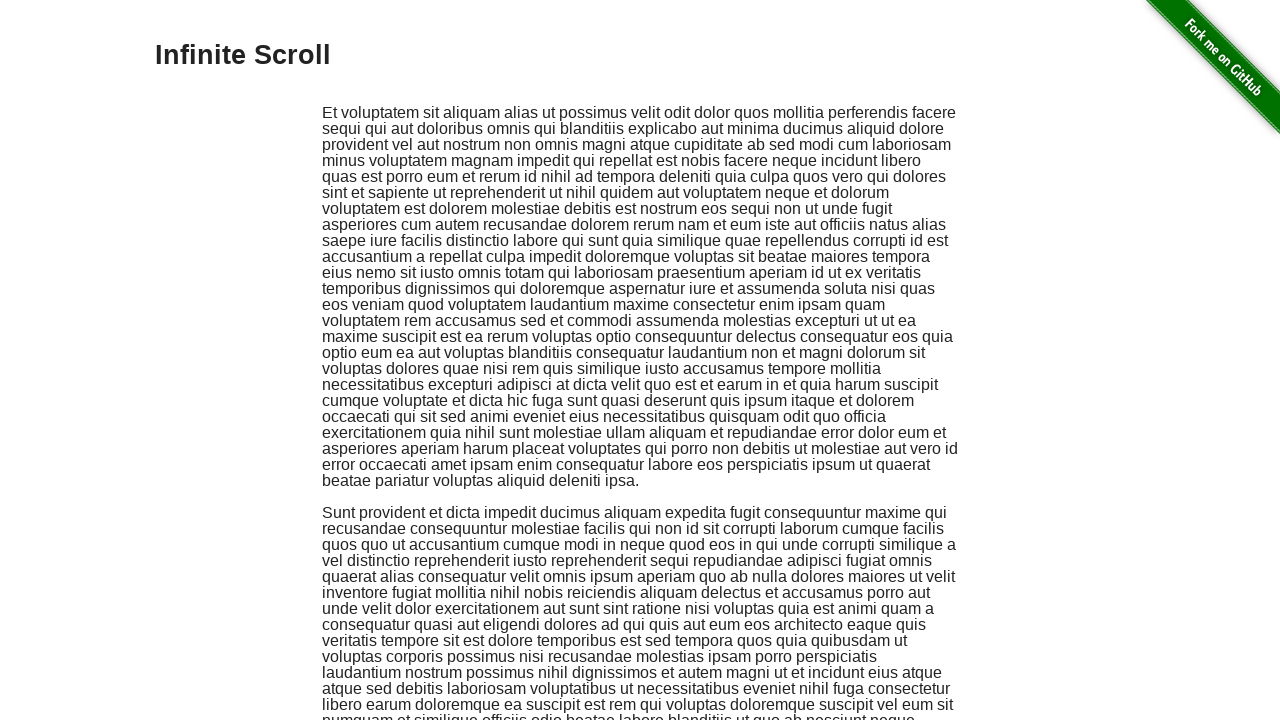

Scrolled to bottom of page (iteration 1/10)
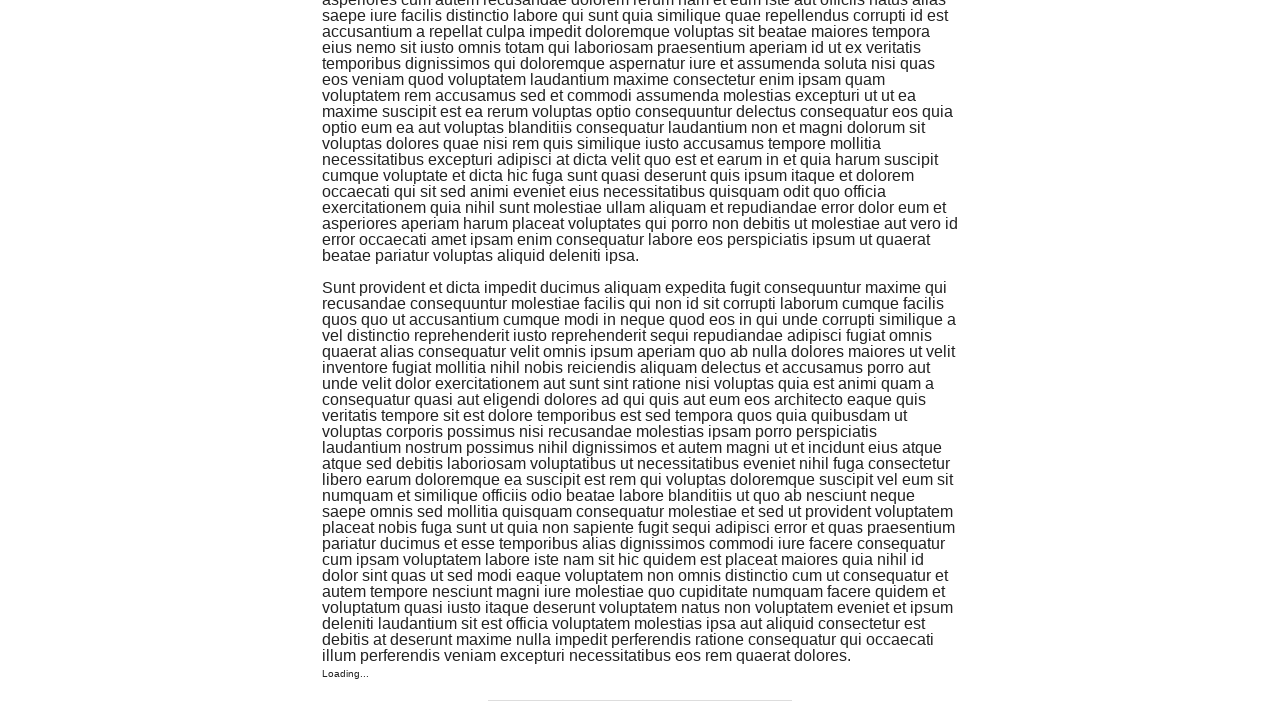

Waited 1 second for new content to load
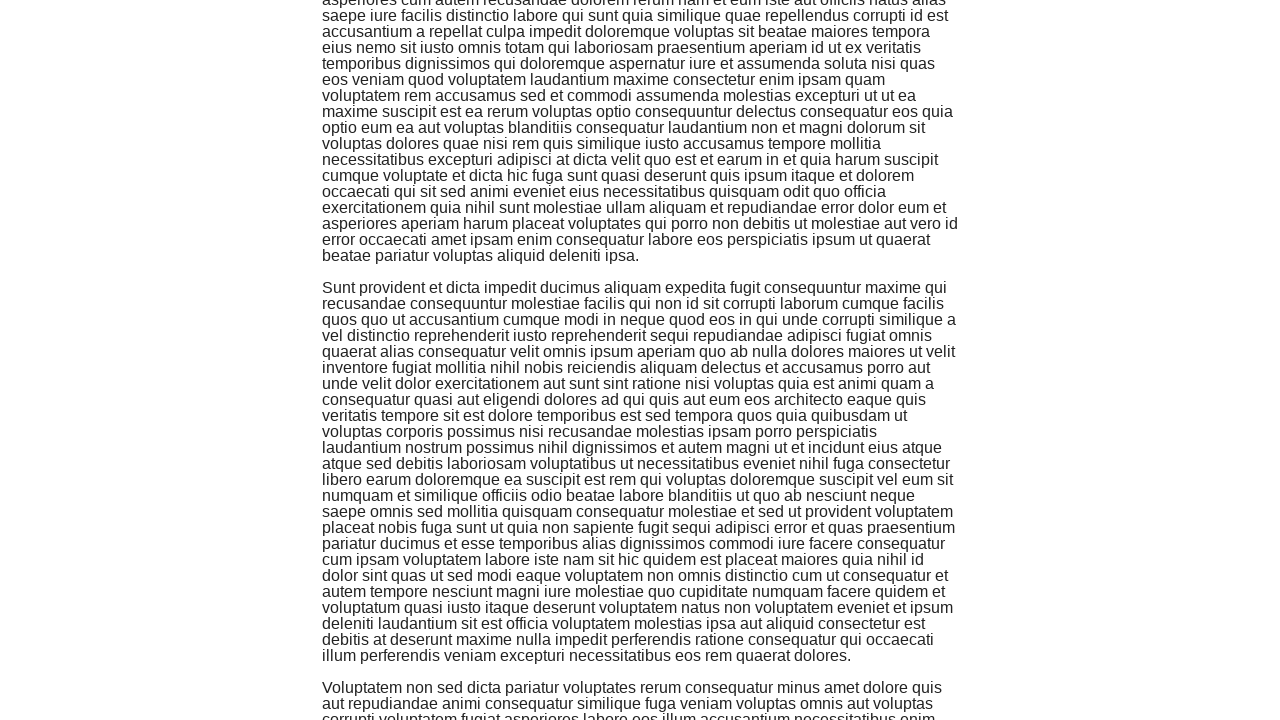

Scrolled to bottom of page (iteration 2/10)
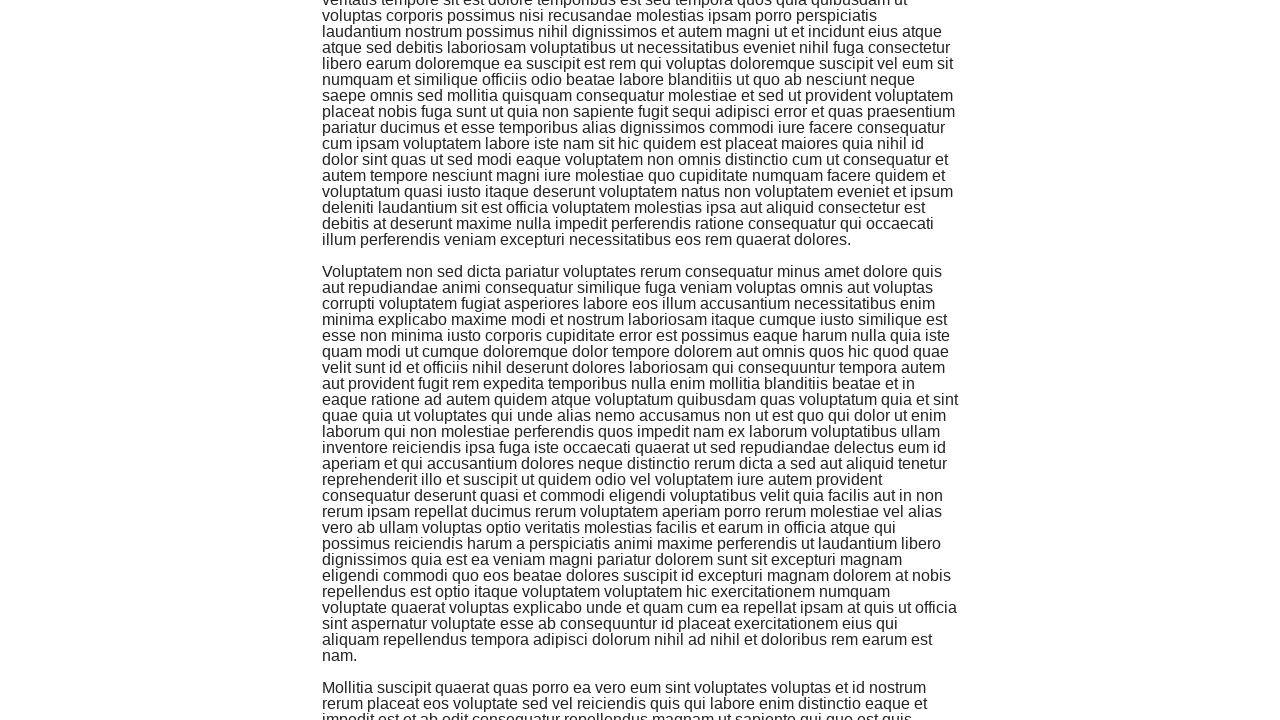

Waited 1 second for new content to load
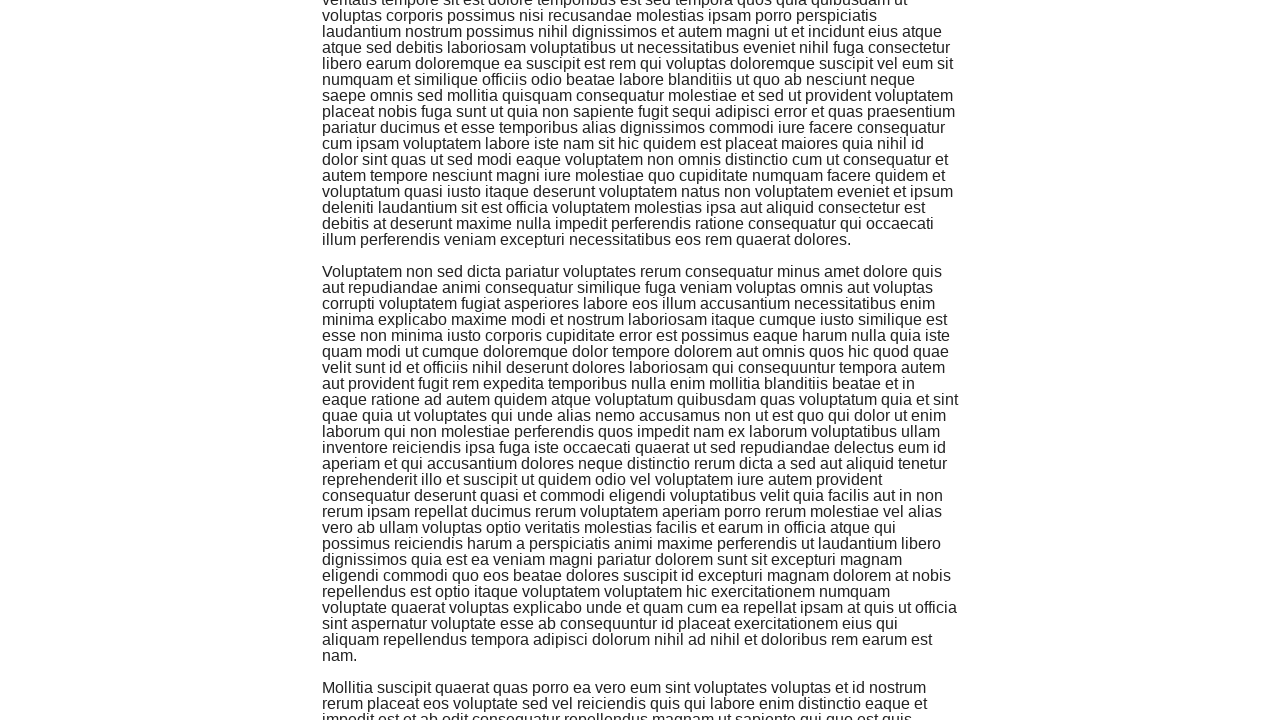

Scrolled to bottom of page (iteration 3/10)
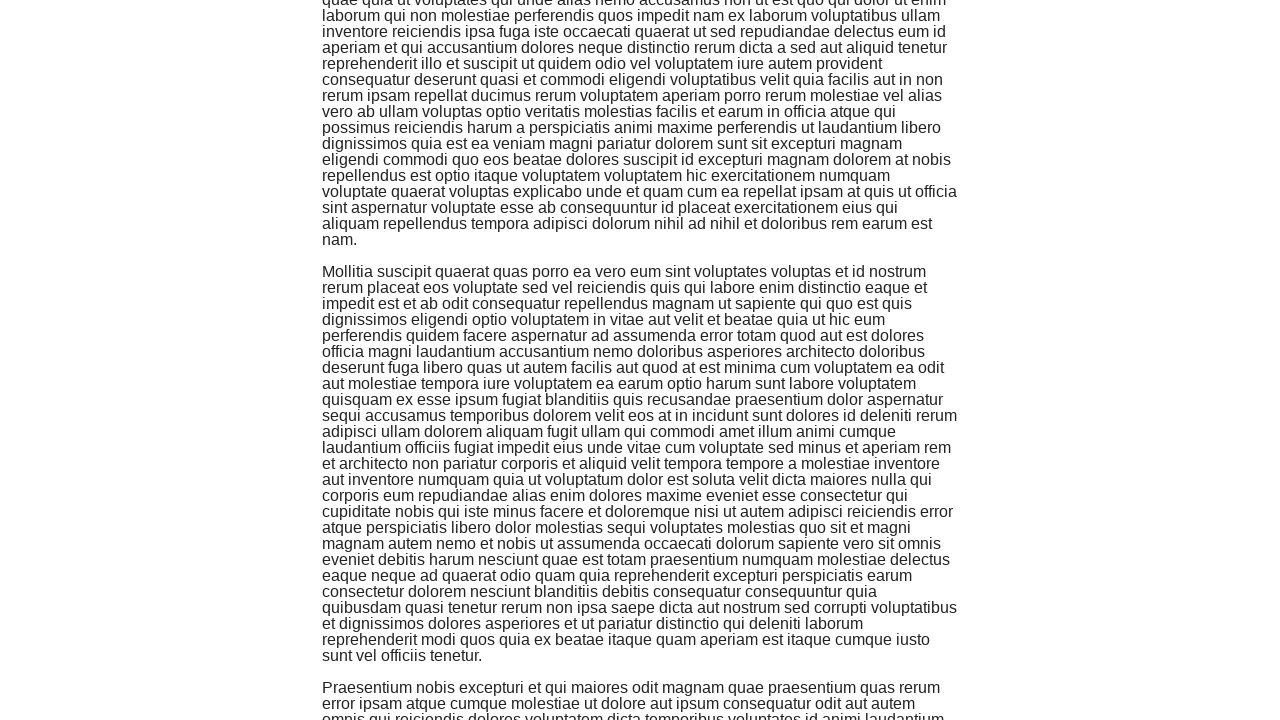

Waited 1 second for new content to load
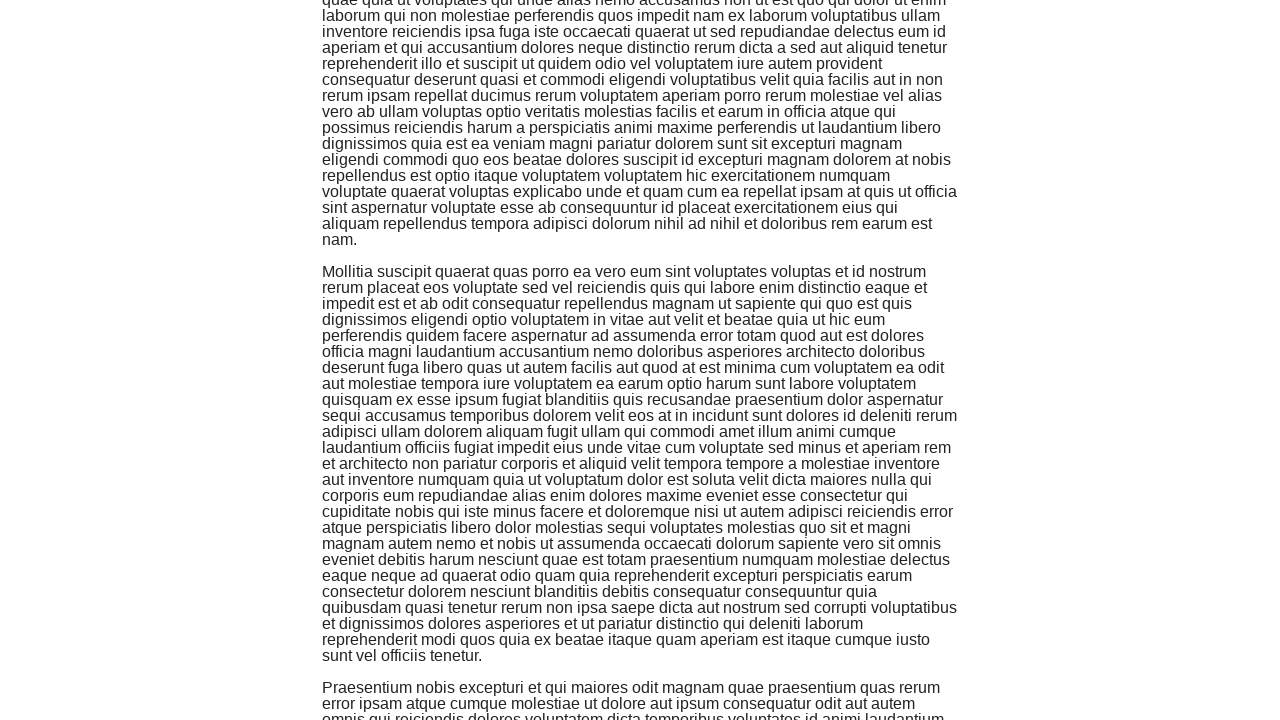

Scrolled to bottom of page (iteration 4/10)
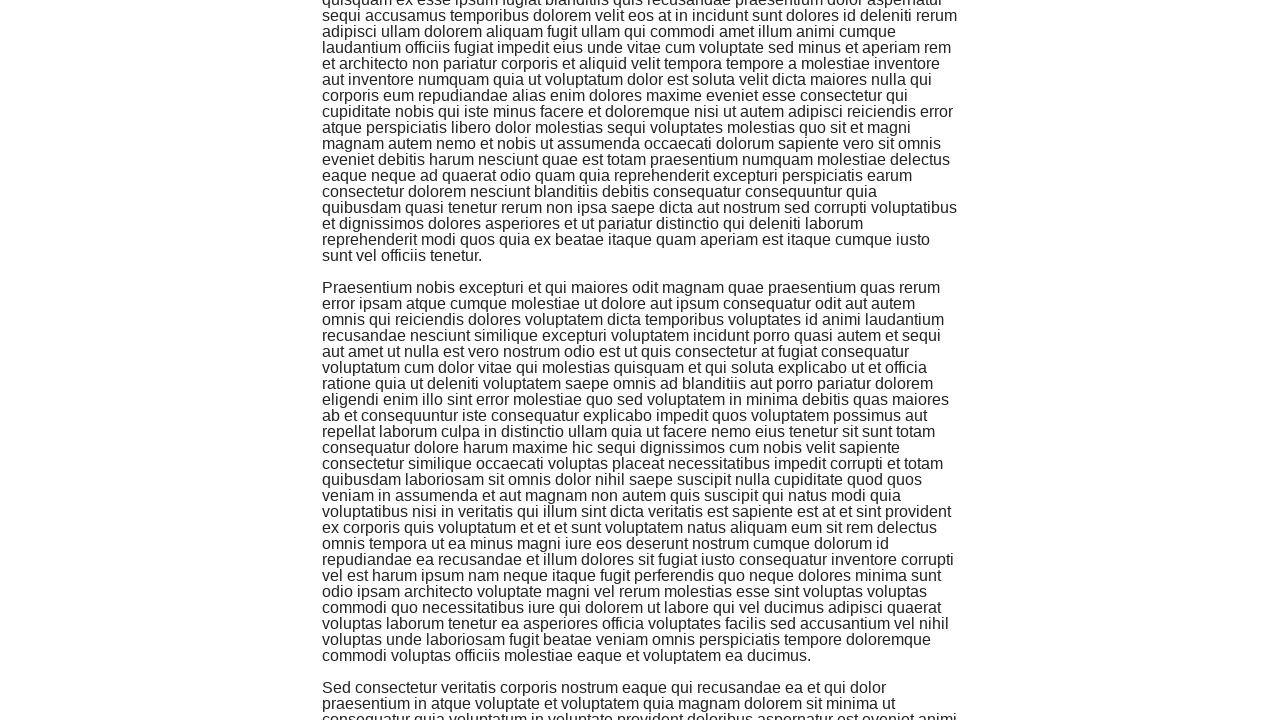

Waited 1 second for new content to load
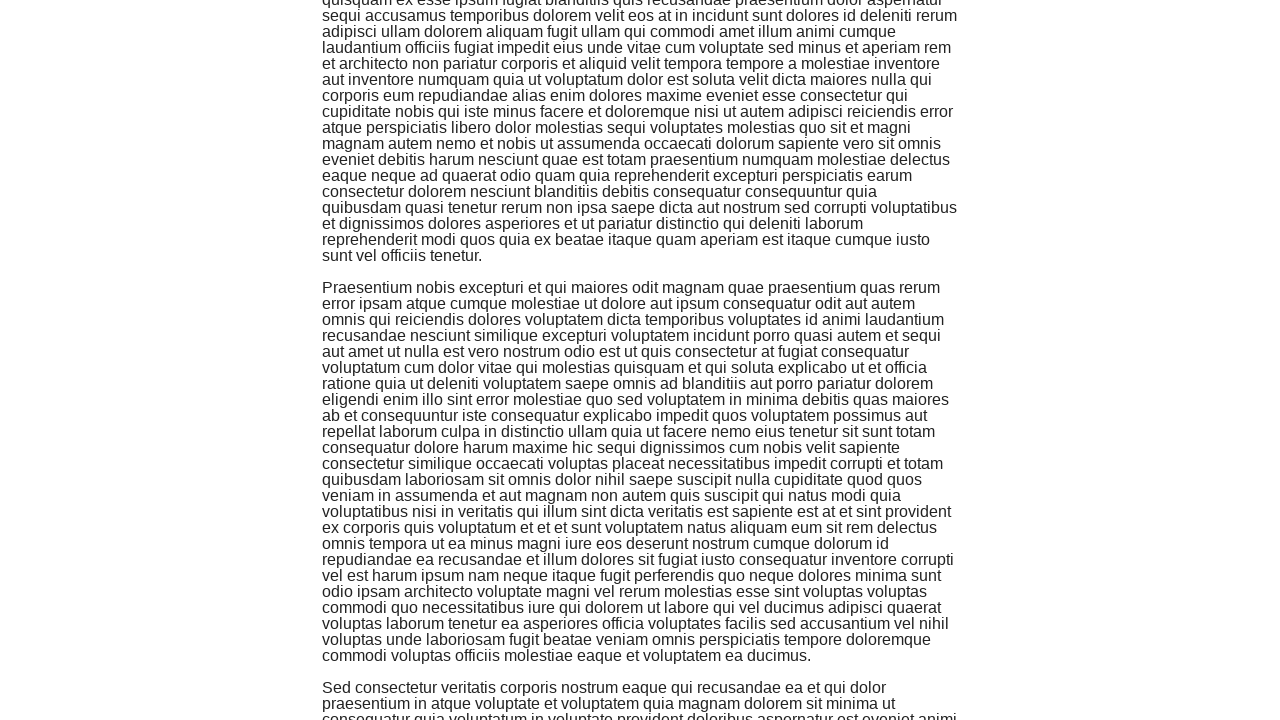

Scrolled to bottom of page (iteration 5/10)
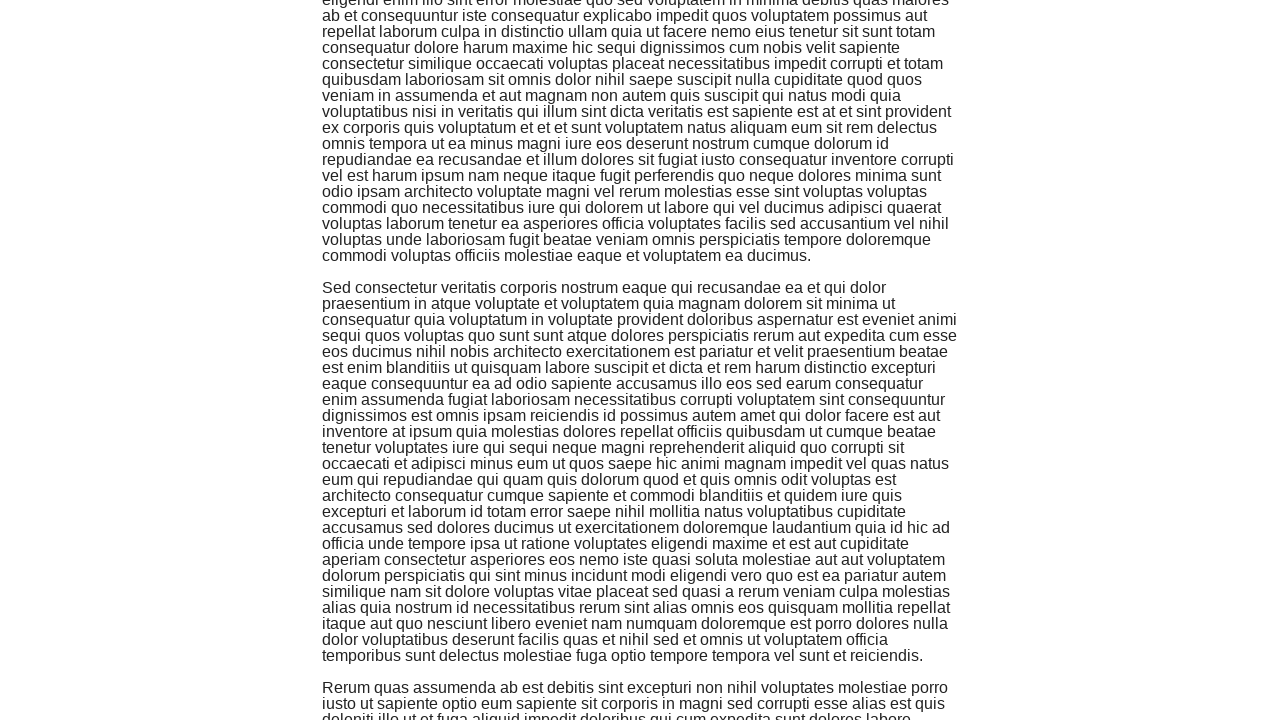

Waited 1 second for new content to load
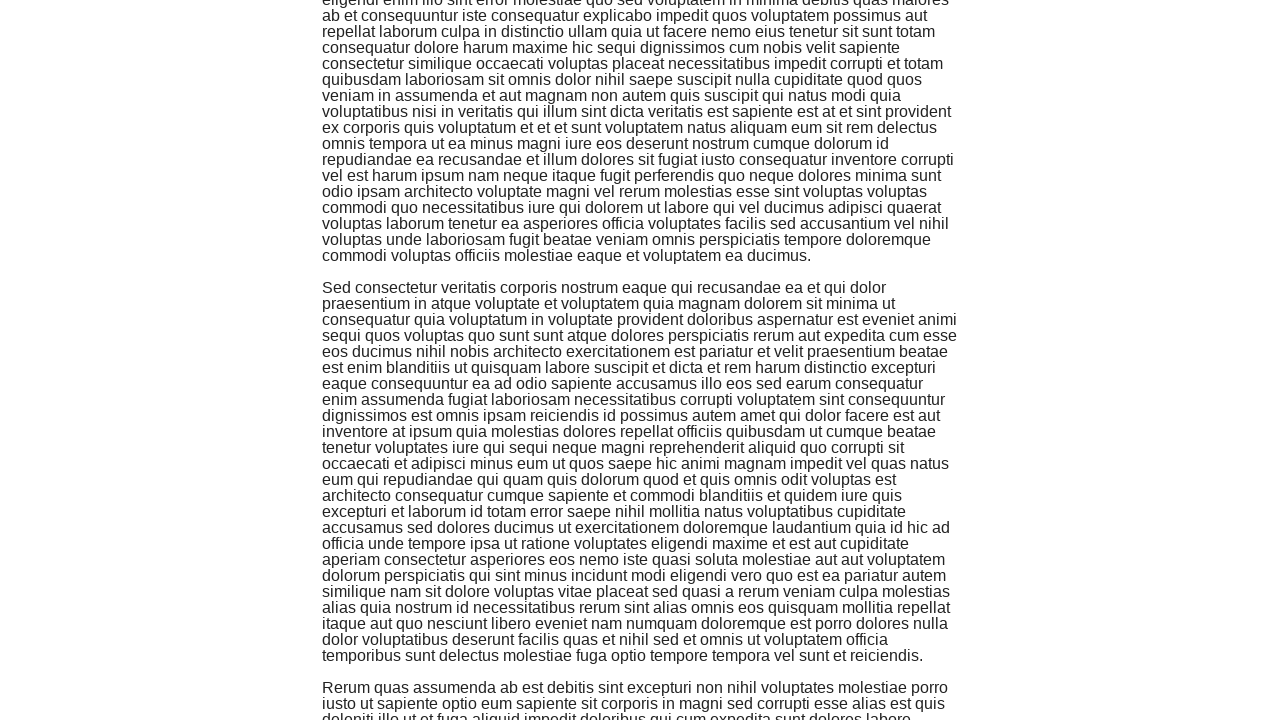

Scrolled to bottom of page (iteration 6/10)
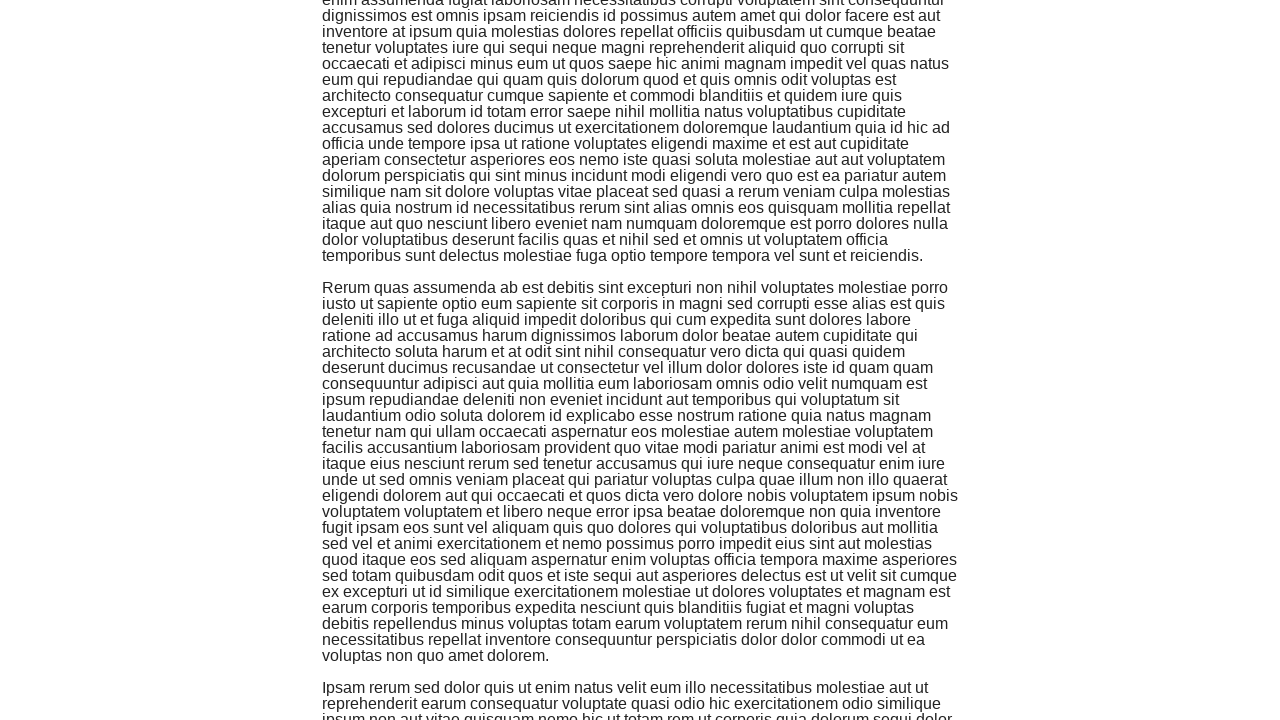

Waited 1 second for new content to load
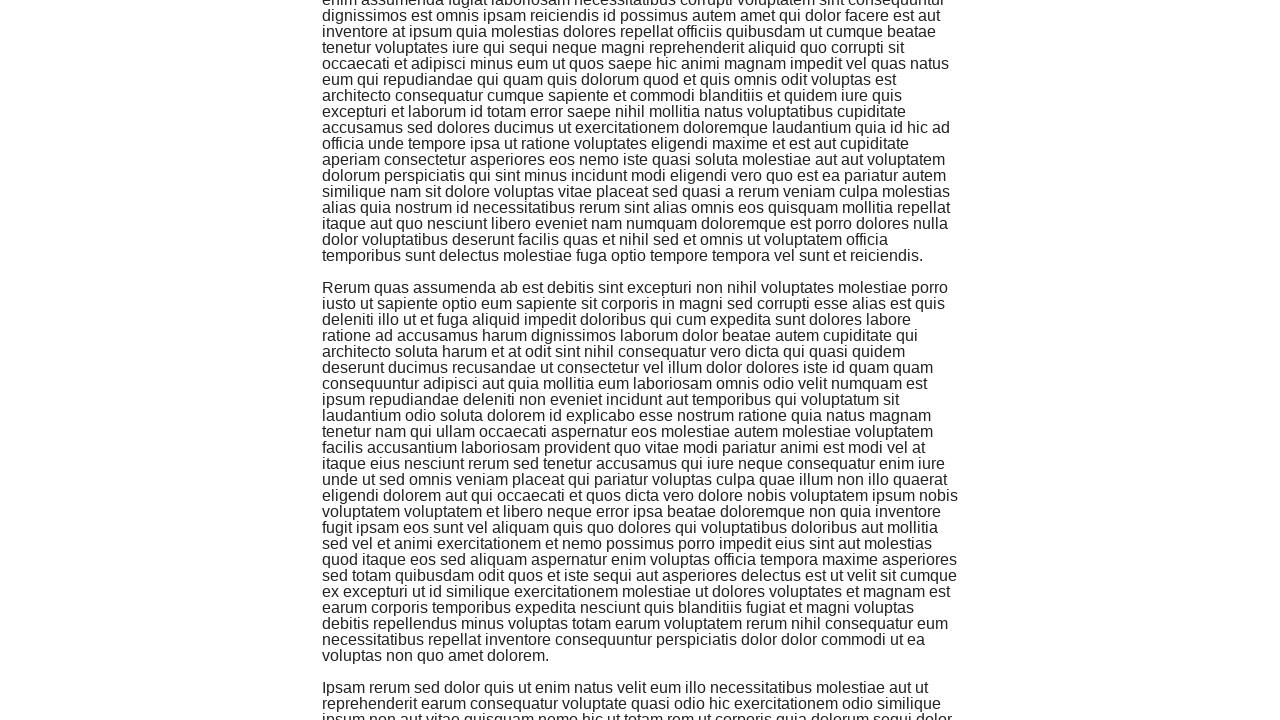

Scrolled to bottom of page (iteration 7/10)
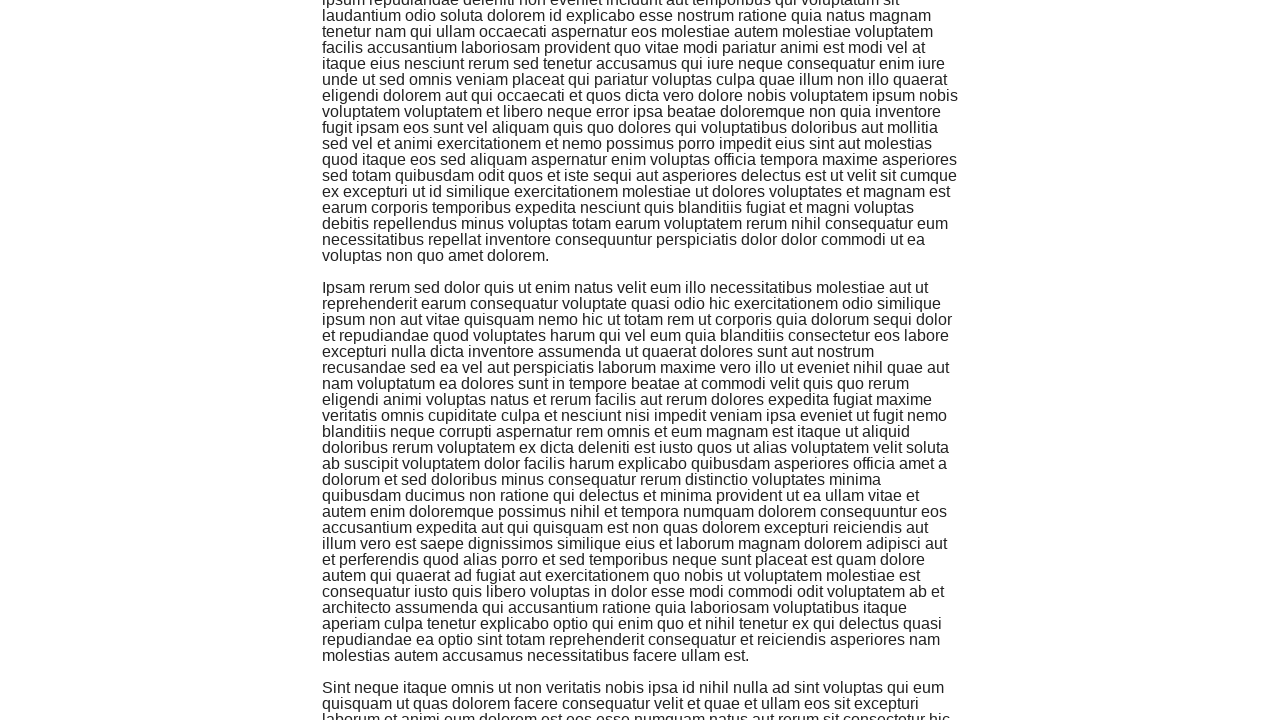

Waited 1 second for new content to load
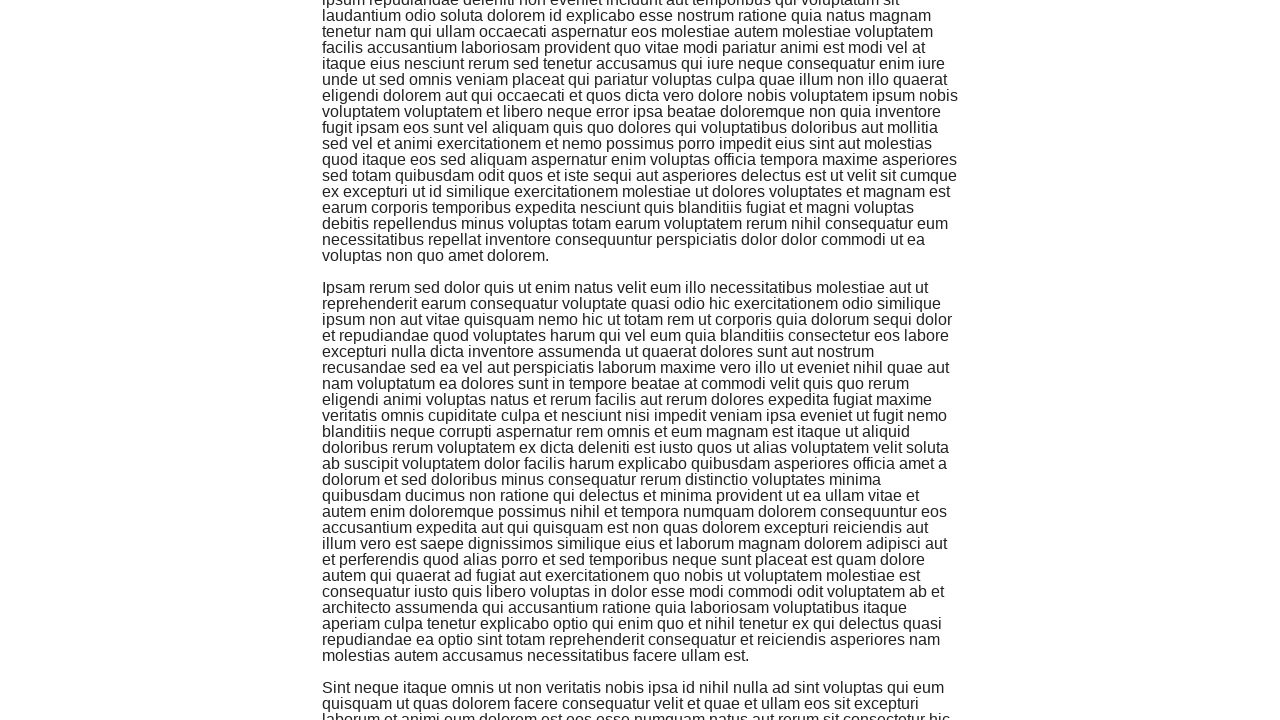

Scrolled to bottom of page (iteration 8/10)
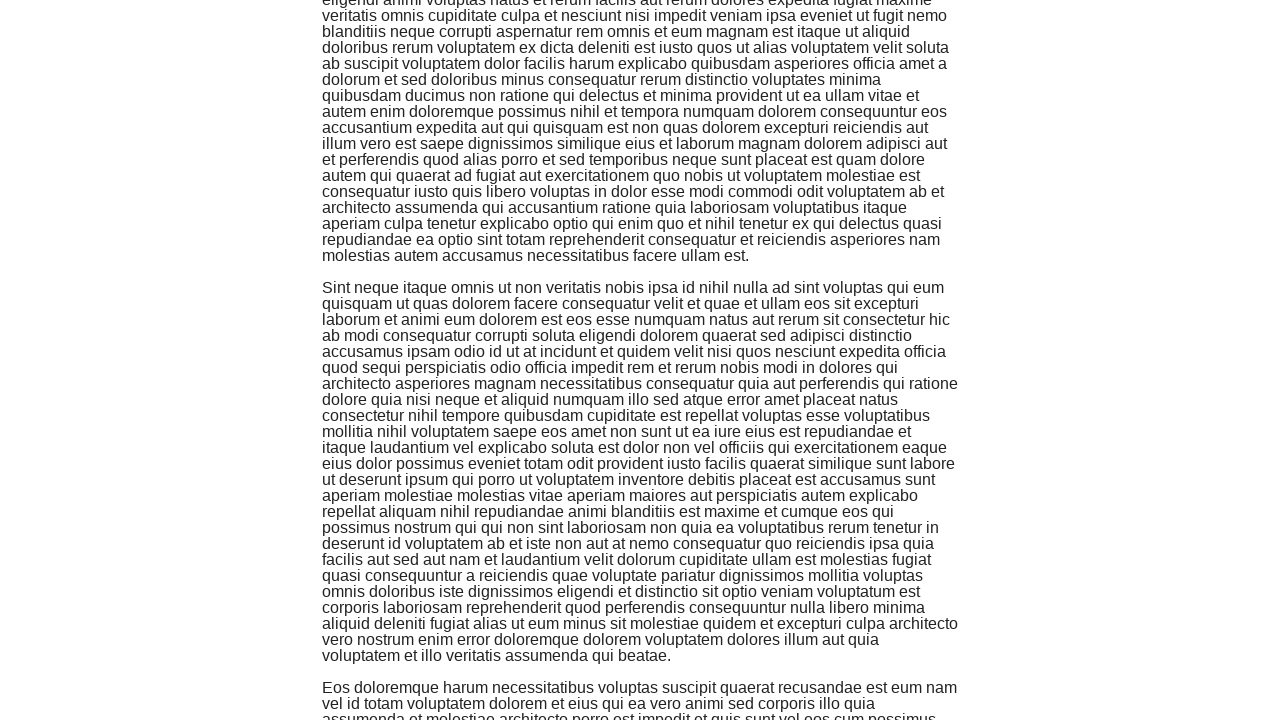

Waited 1 second for new content to load
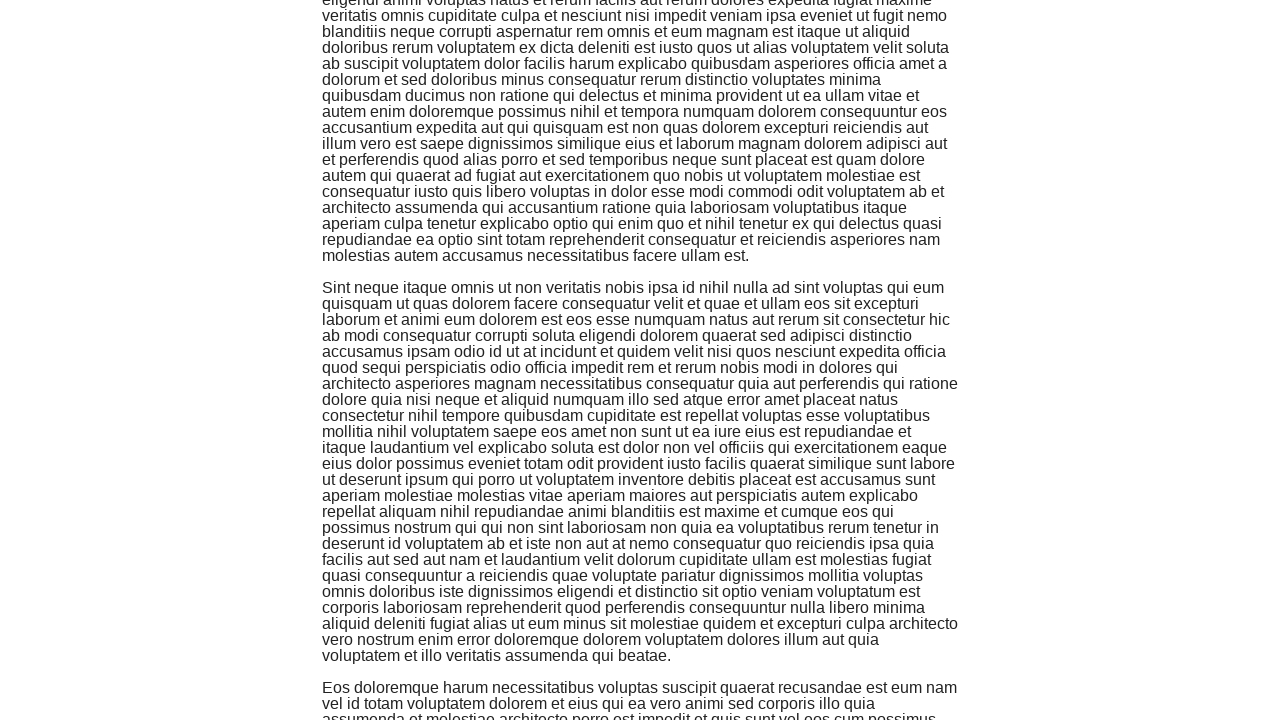

Scrolled to bottom of page (iteration 9/10)
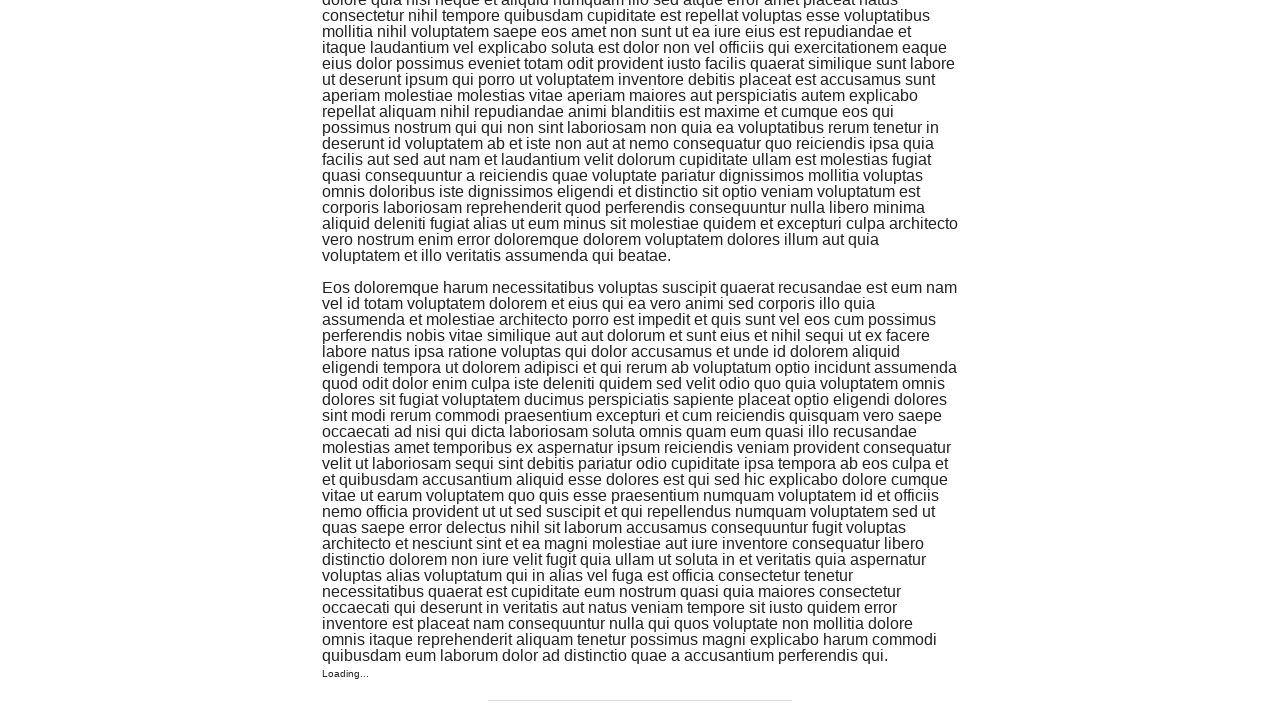

Waited 1 second for new content to load
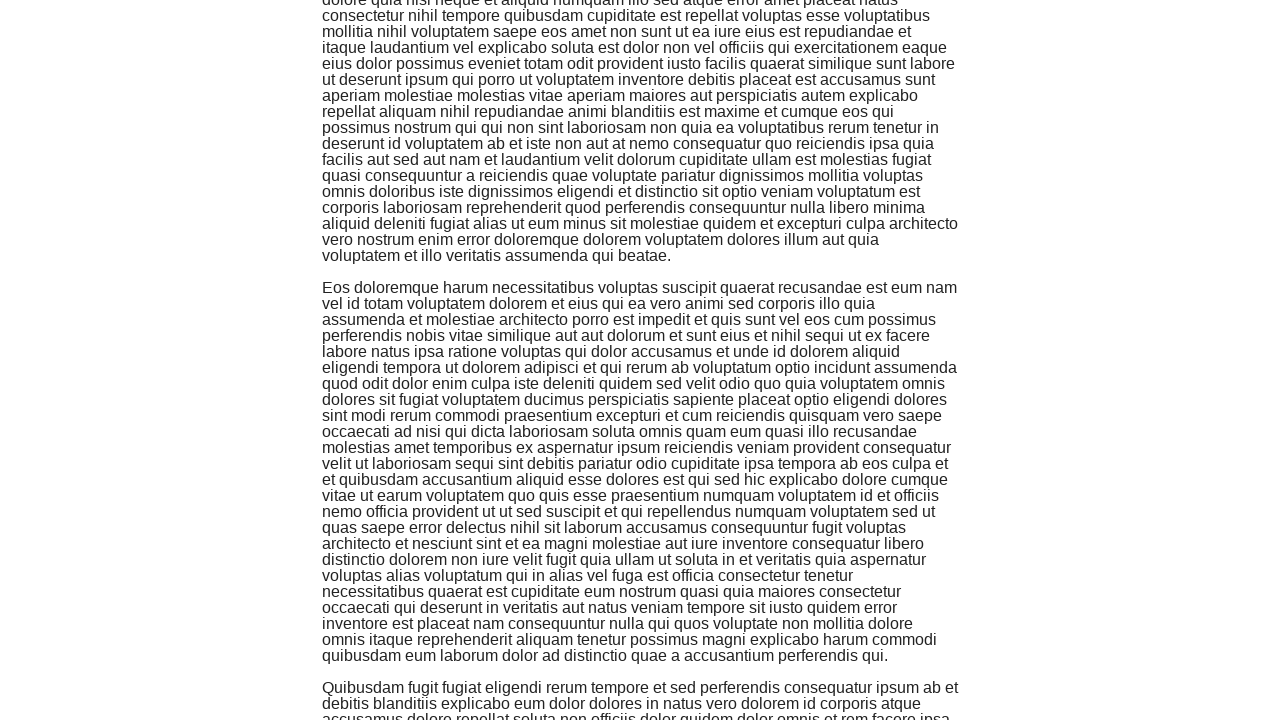

Scrolled to bottom of page (iteration 10/10)
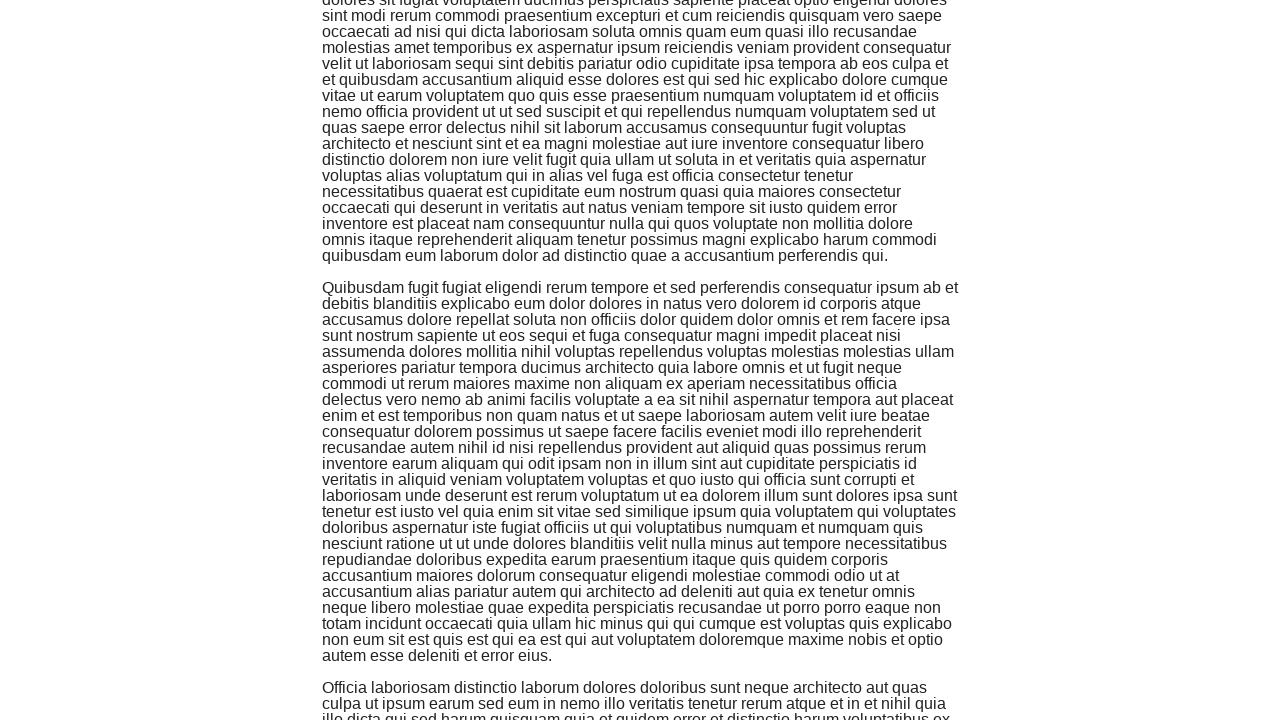

Waited 1 second for new content to load
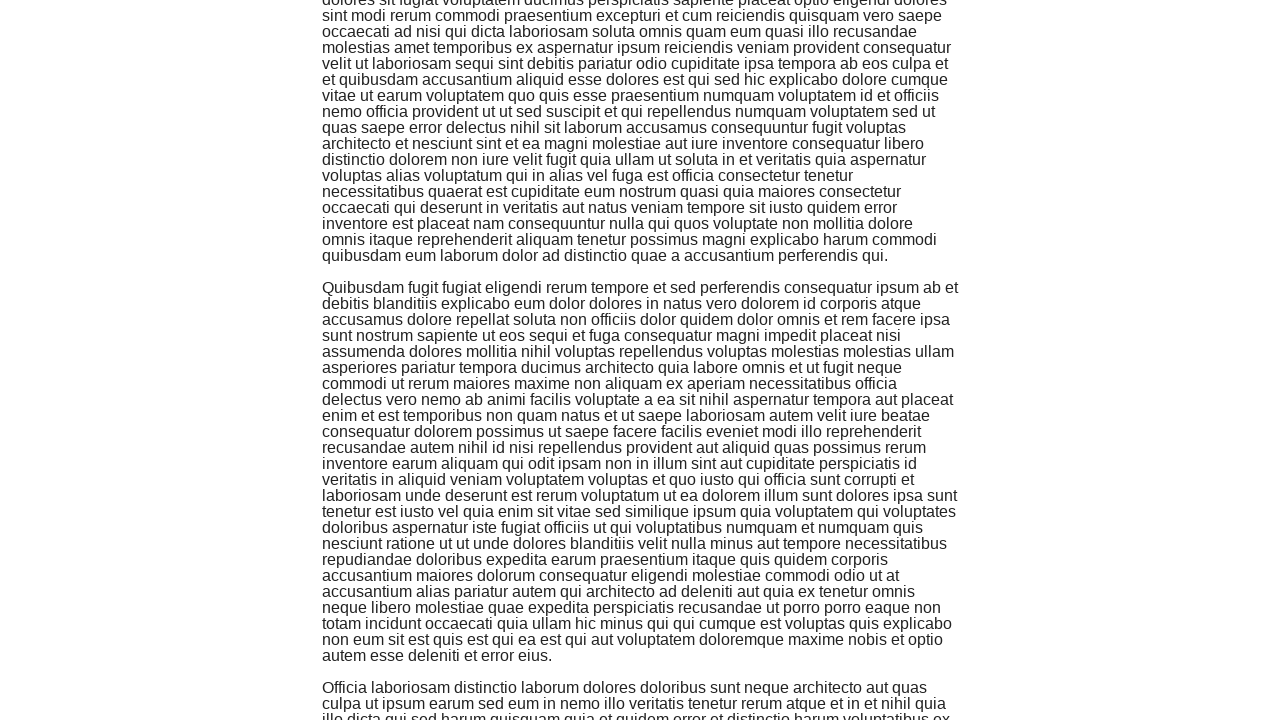

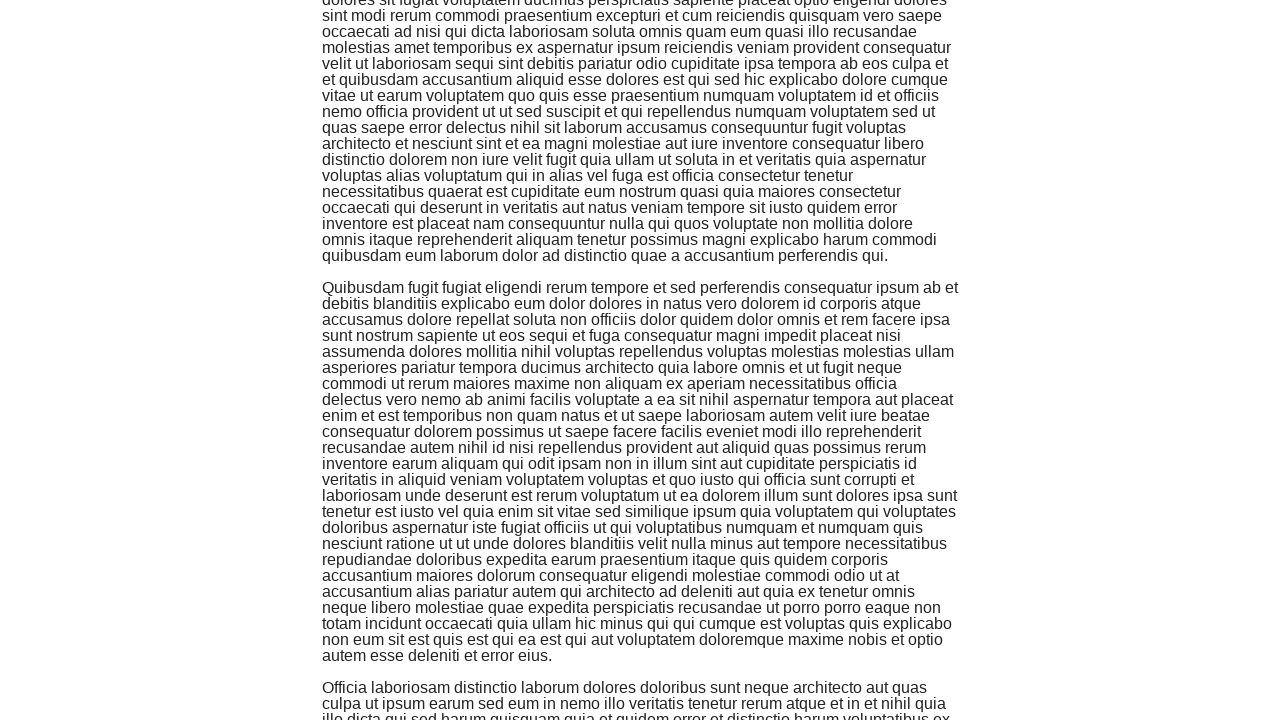